Tests a math form by reading a value from the page, calculating a mathematical result, filling in the answer, checking a checkbox, selecting a radio button, and submitting the form.

Starting URL: http://suninjuly.github.io/math.html

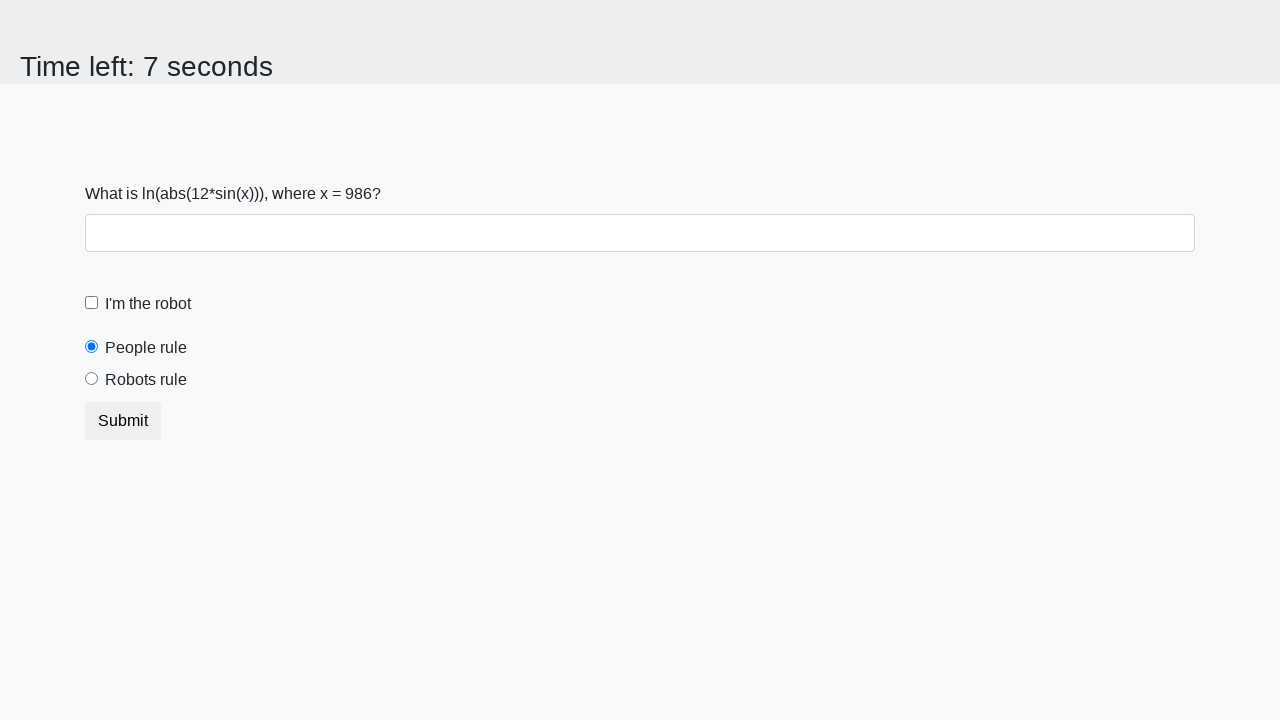

Located and read the input value from the page
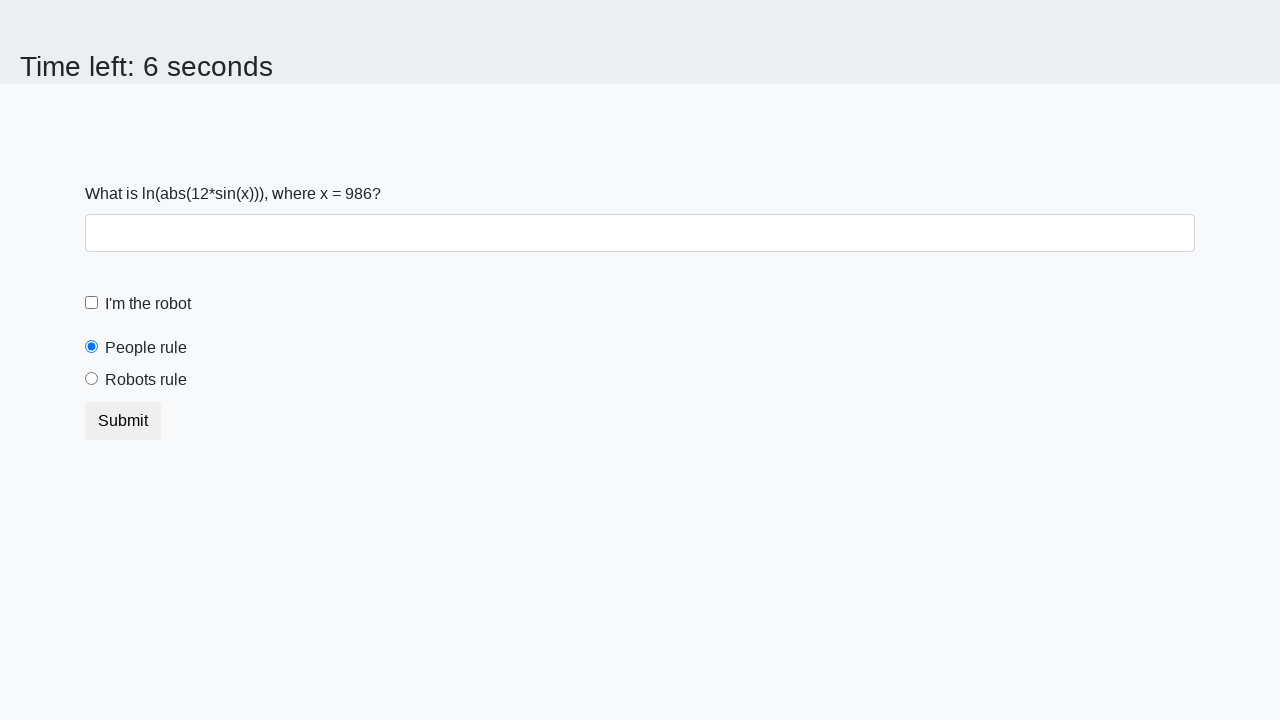

Calculated mathematical result using formula log(abs(12*sin(x)))
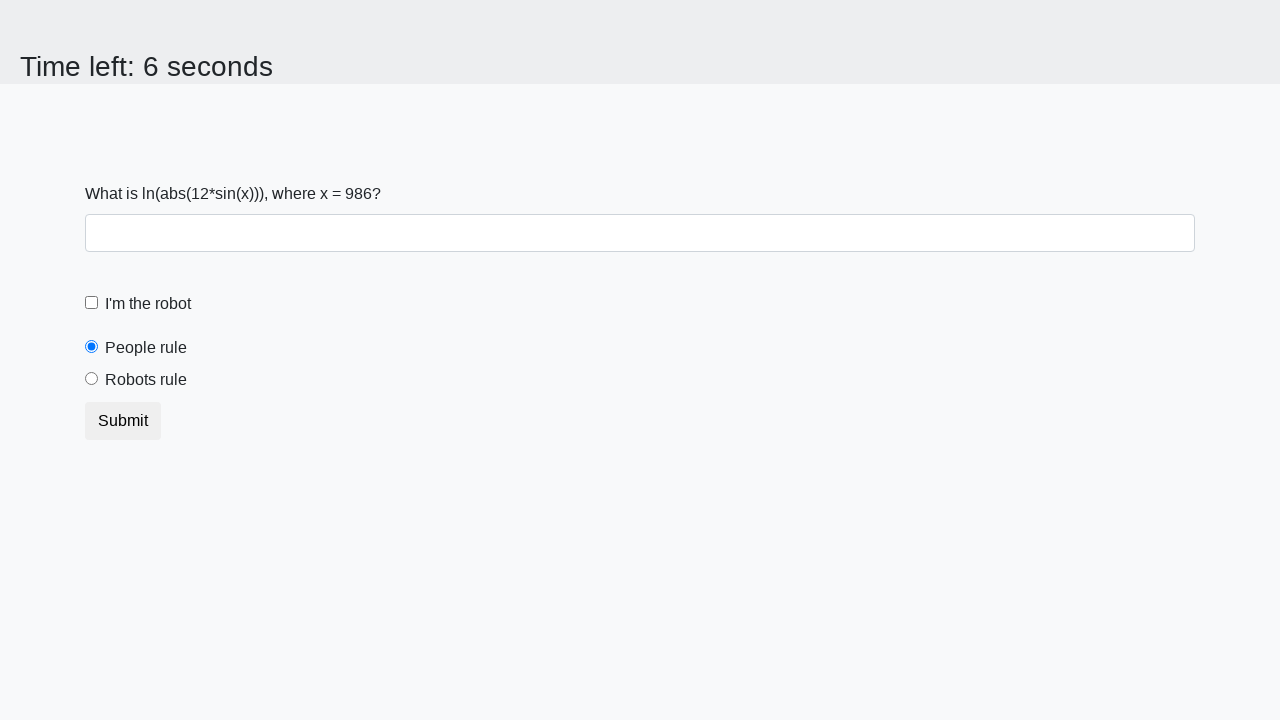

Filled in the calculated answer in the answer field on #answer
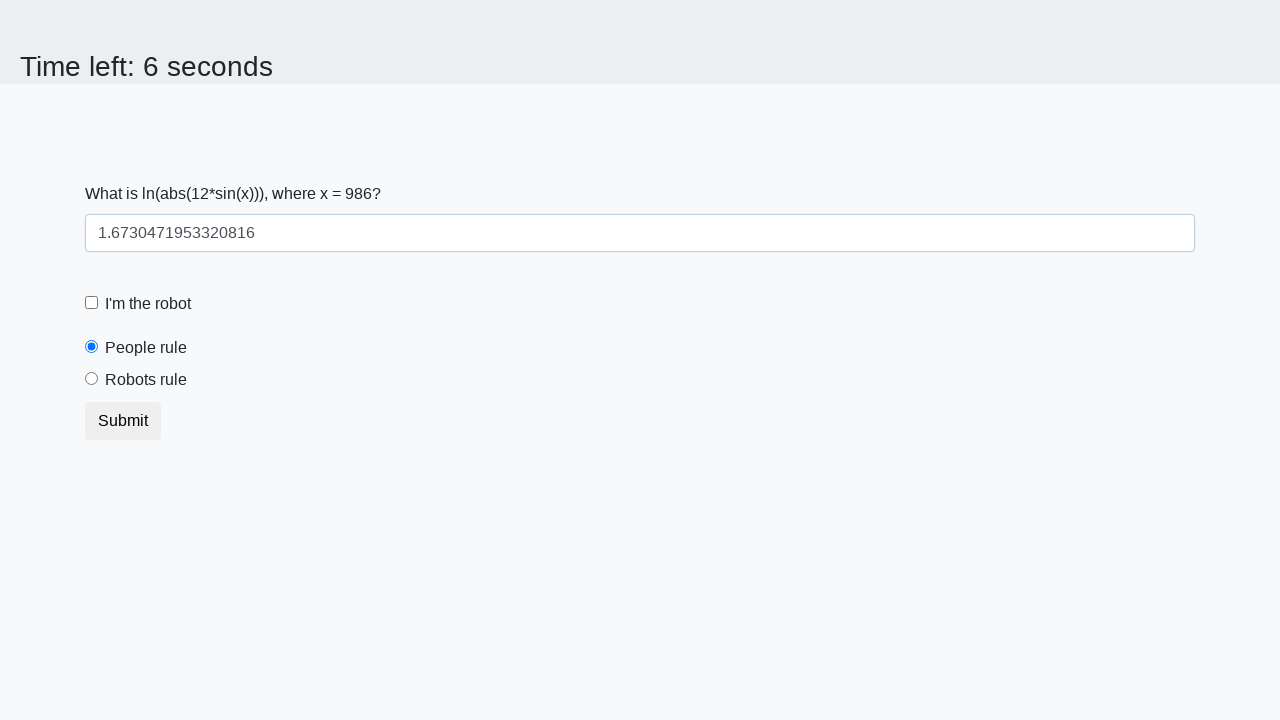

Checked the robot checkbox at (92, 303) on #robotCheckbox
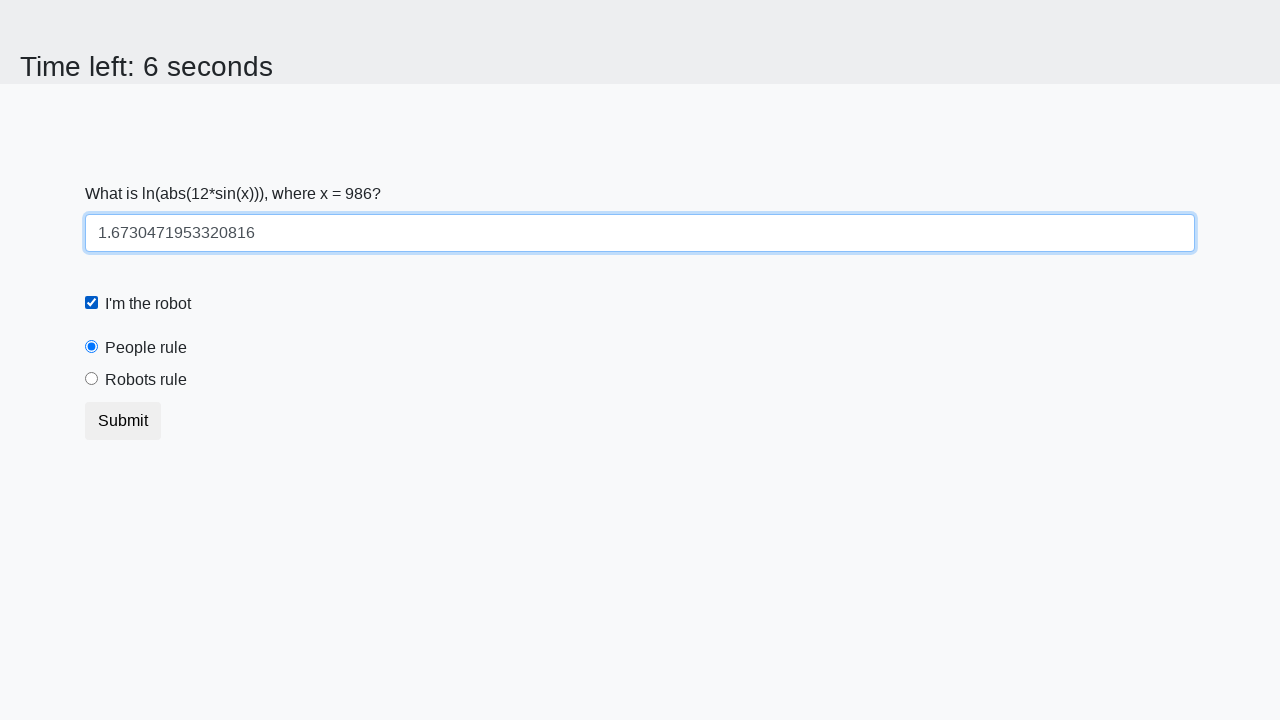

Selected the robots rule radio button at (92, 379) on #robotsRule
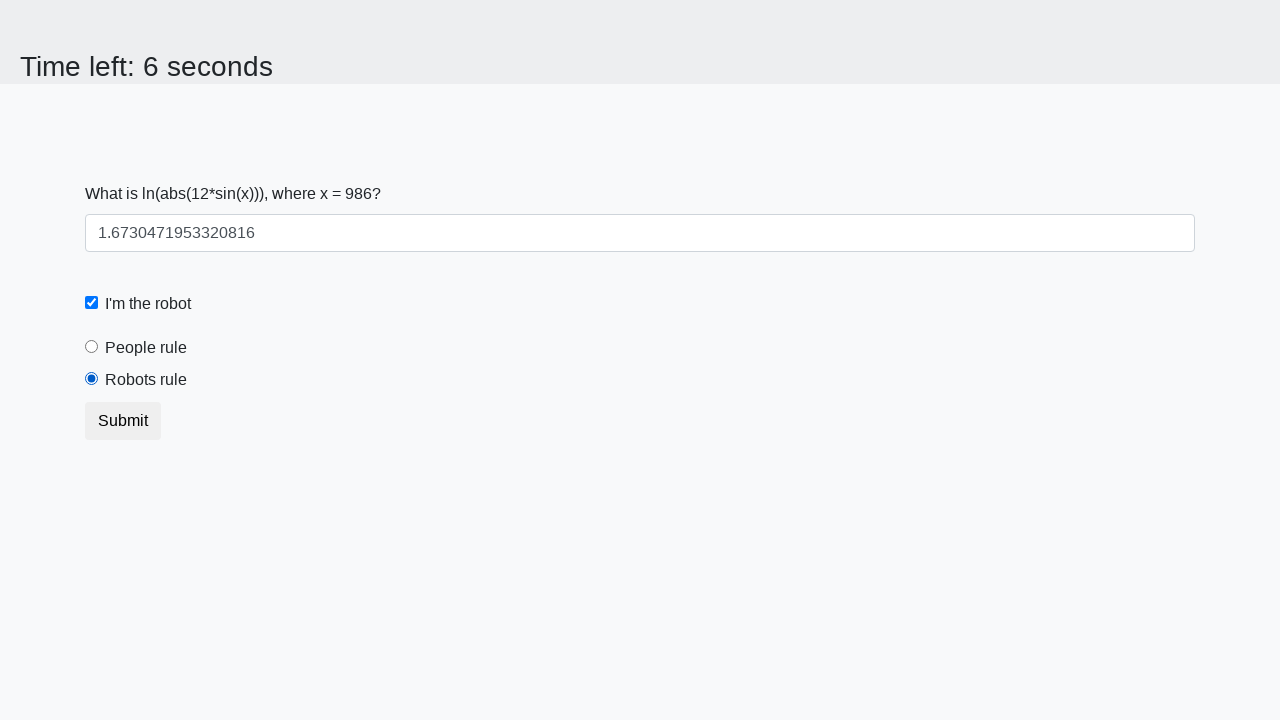

Clicked the submit button to submit the form at (123, 421) on .btn
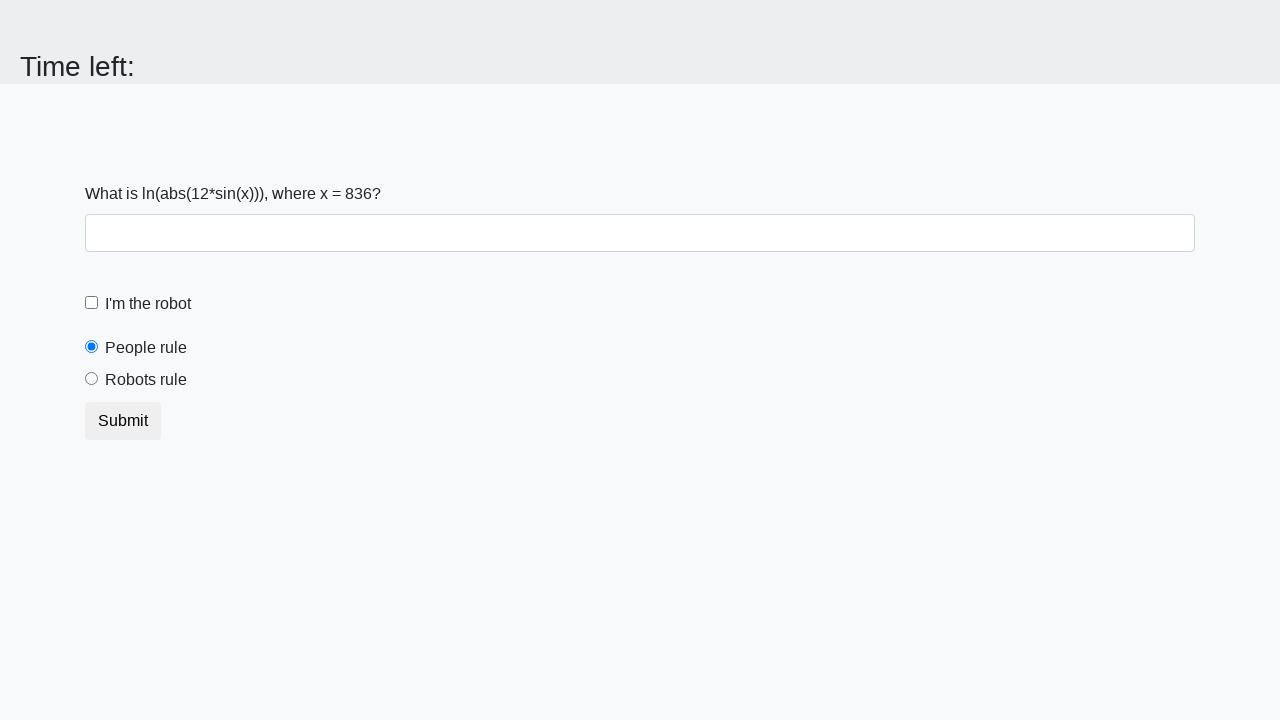

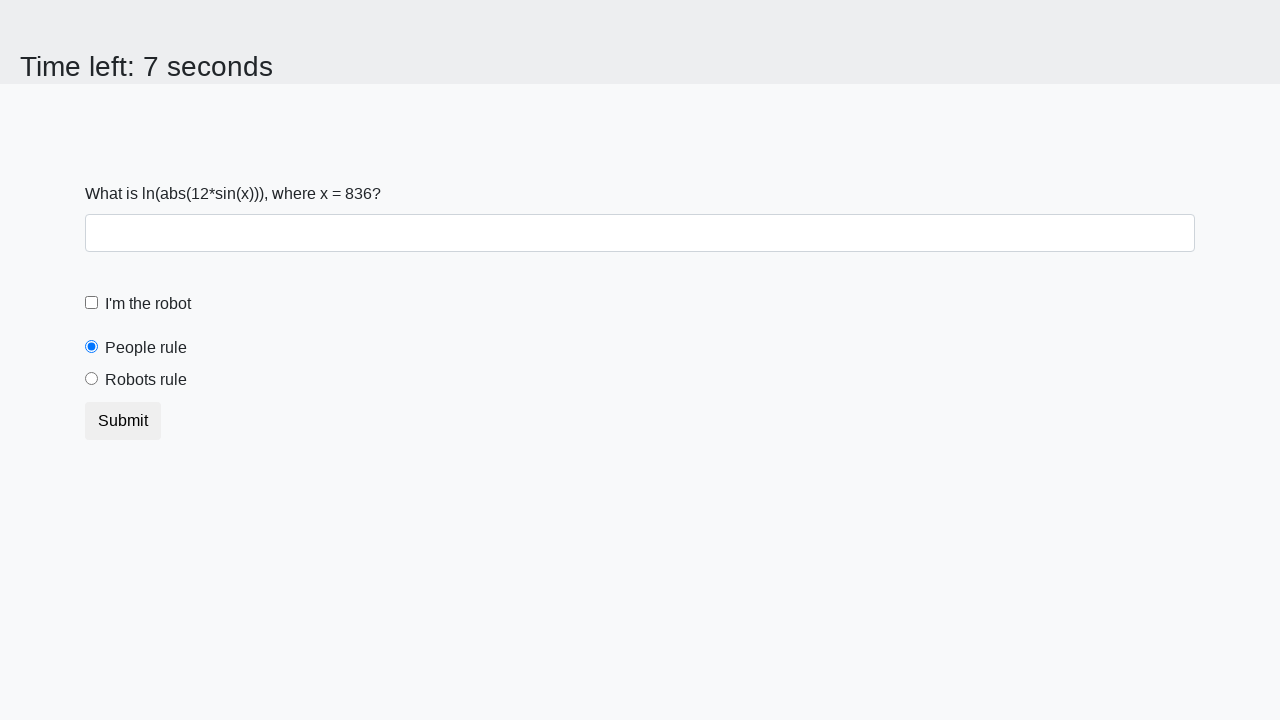